Tests the 'ask' navigation link by clicking it and verifying navigation to ask page

Starting URL: https://news.ycombinator.com

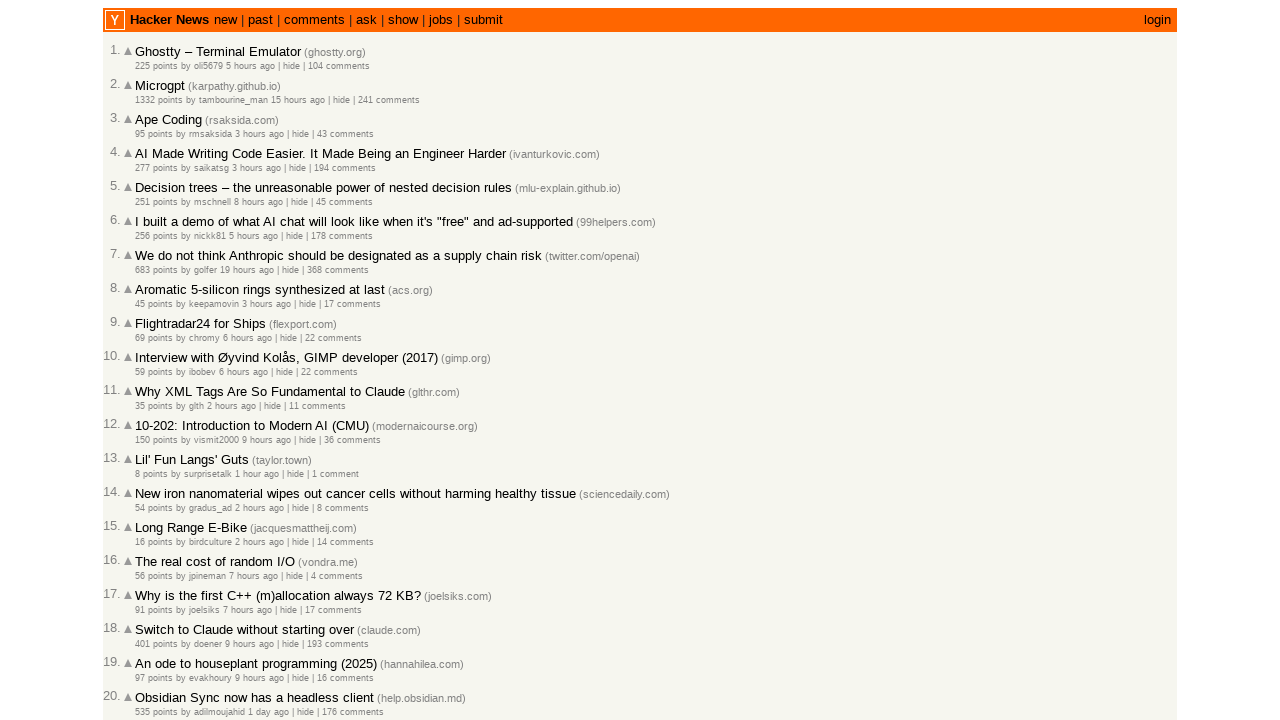

Clicked 'ask' navigation link at (366, 20) on internal:role=link[name="ask"s]
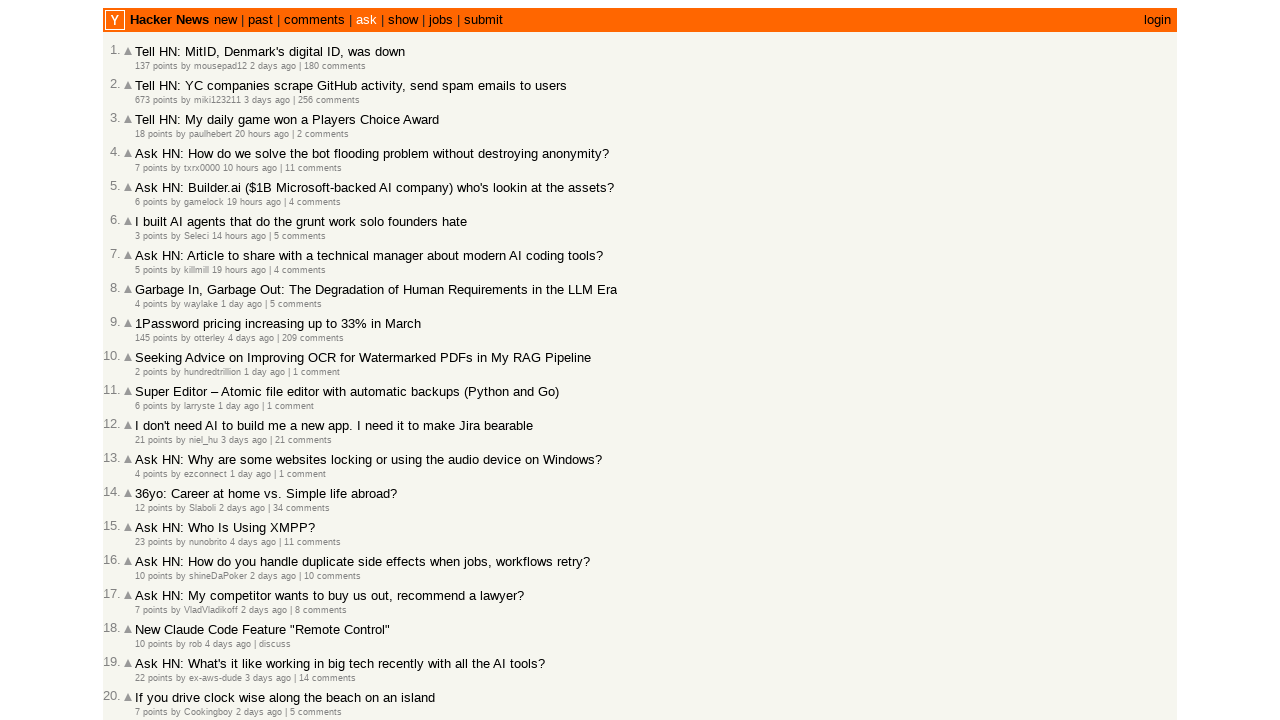

Verified navigation to ask page at https://news.ycombinator.com/ask
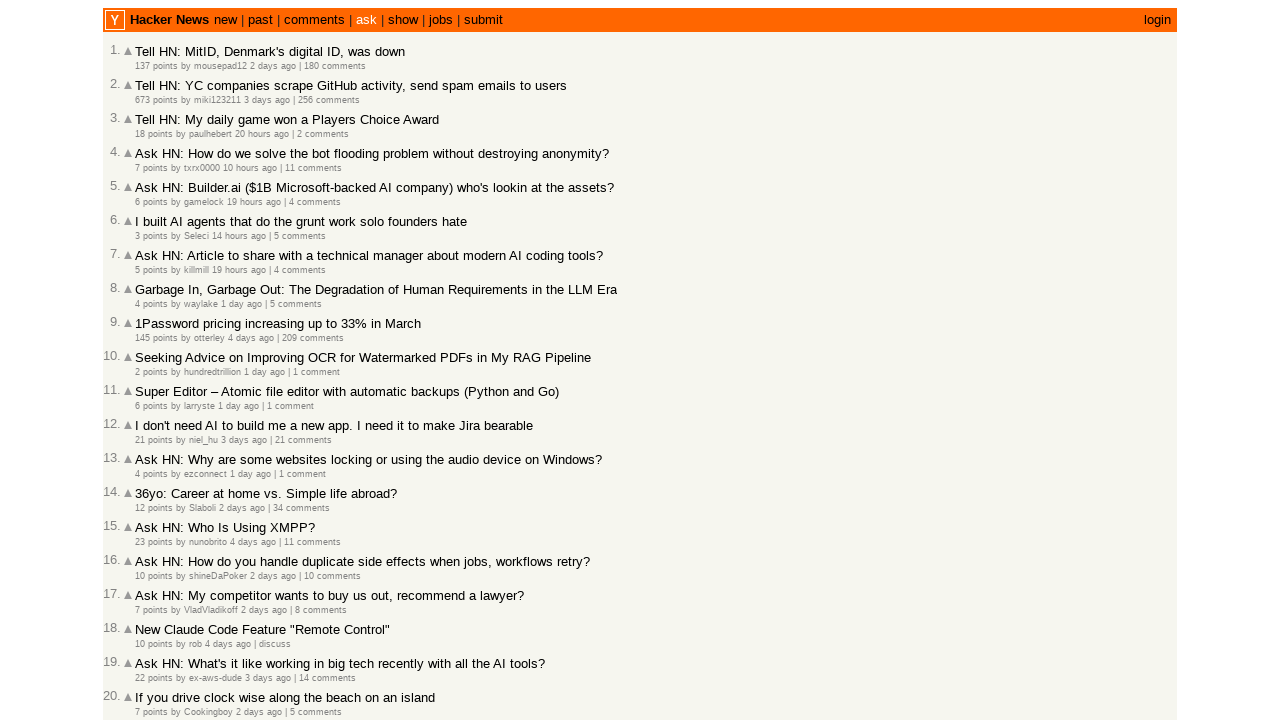

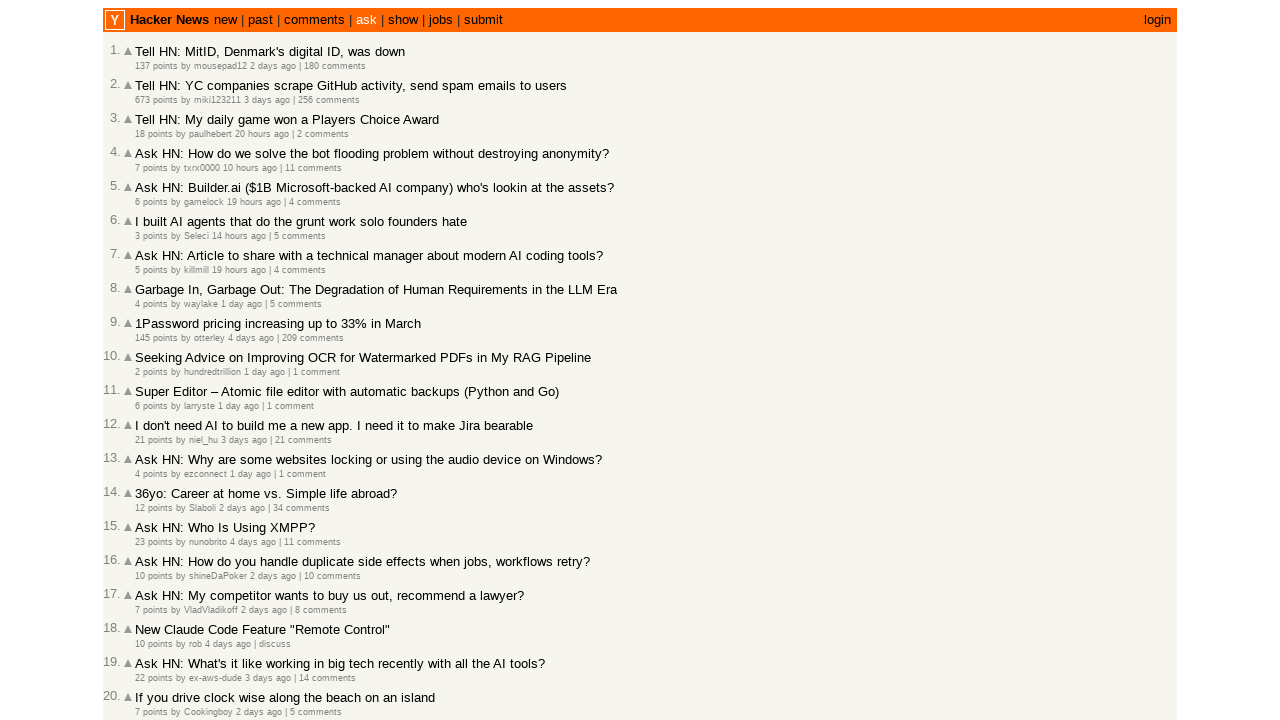